Navigates to myContactForm.com homepage and verifies the page loads correctly

Starting URL: https://mycontactform.com/

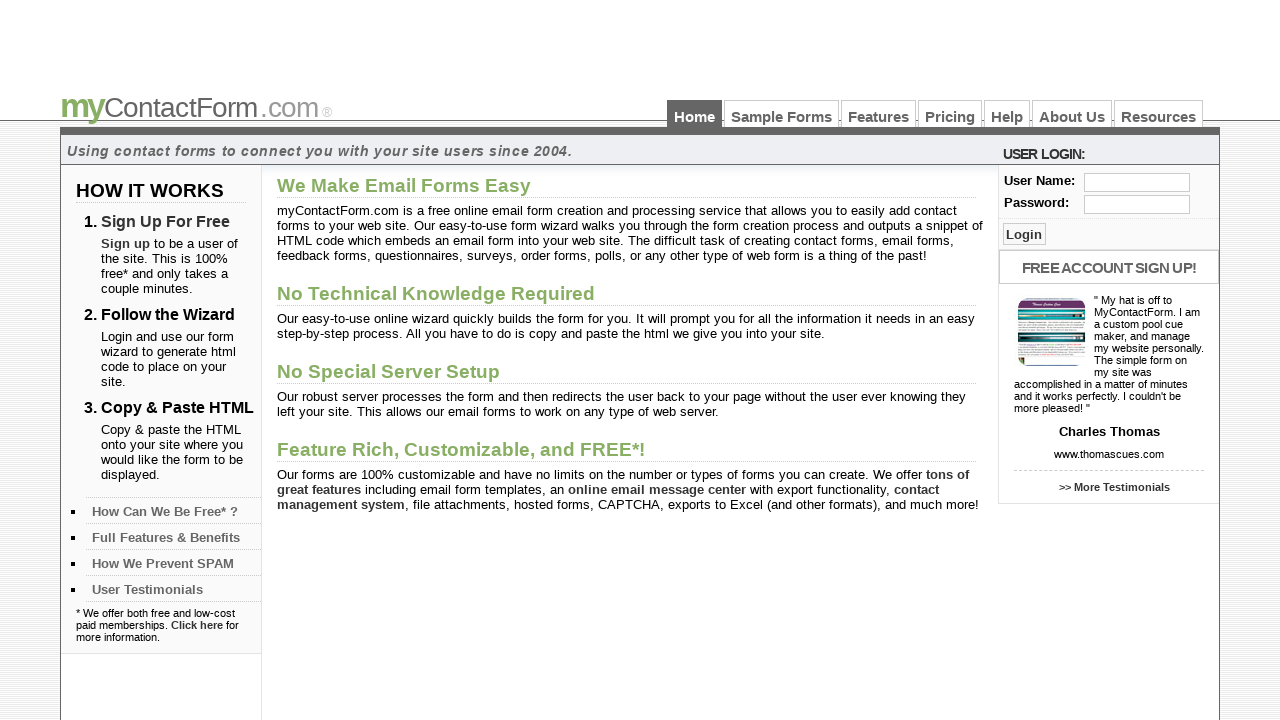

Navigated to myContactForm.com homepage
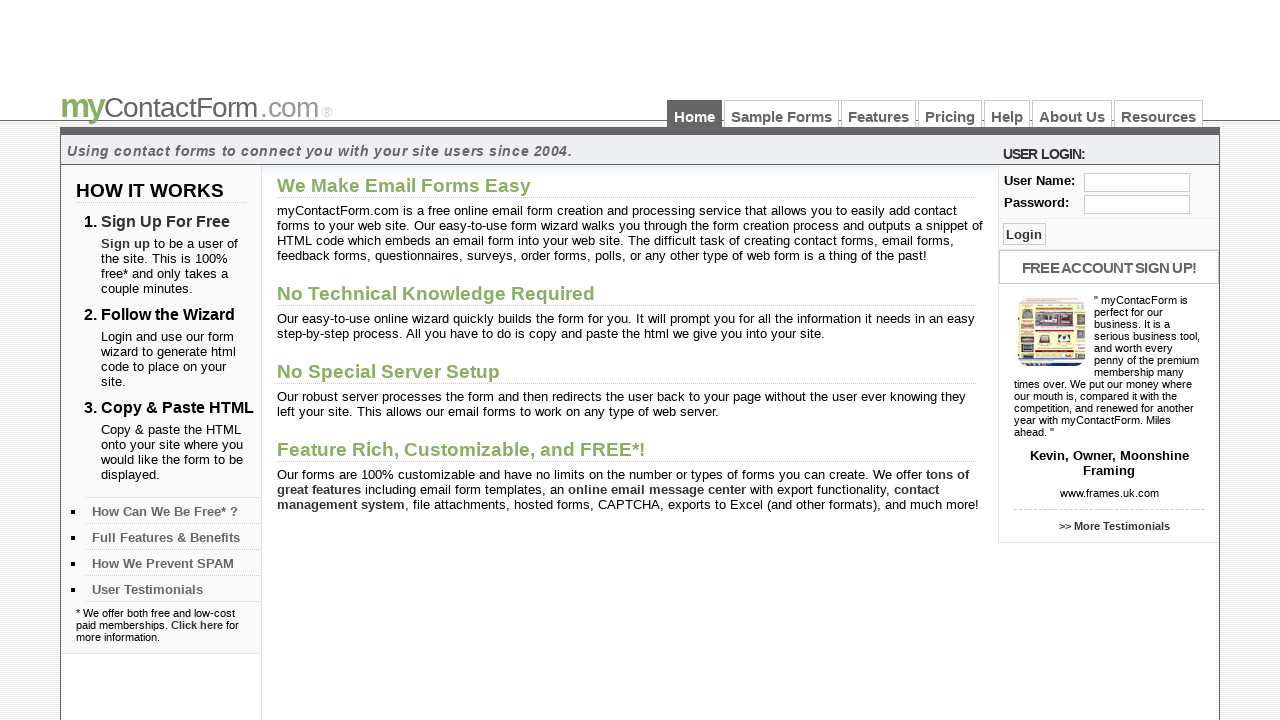

Verified current URL is https://mycontactform.com/
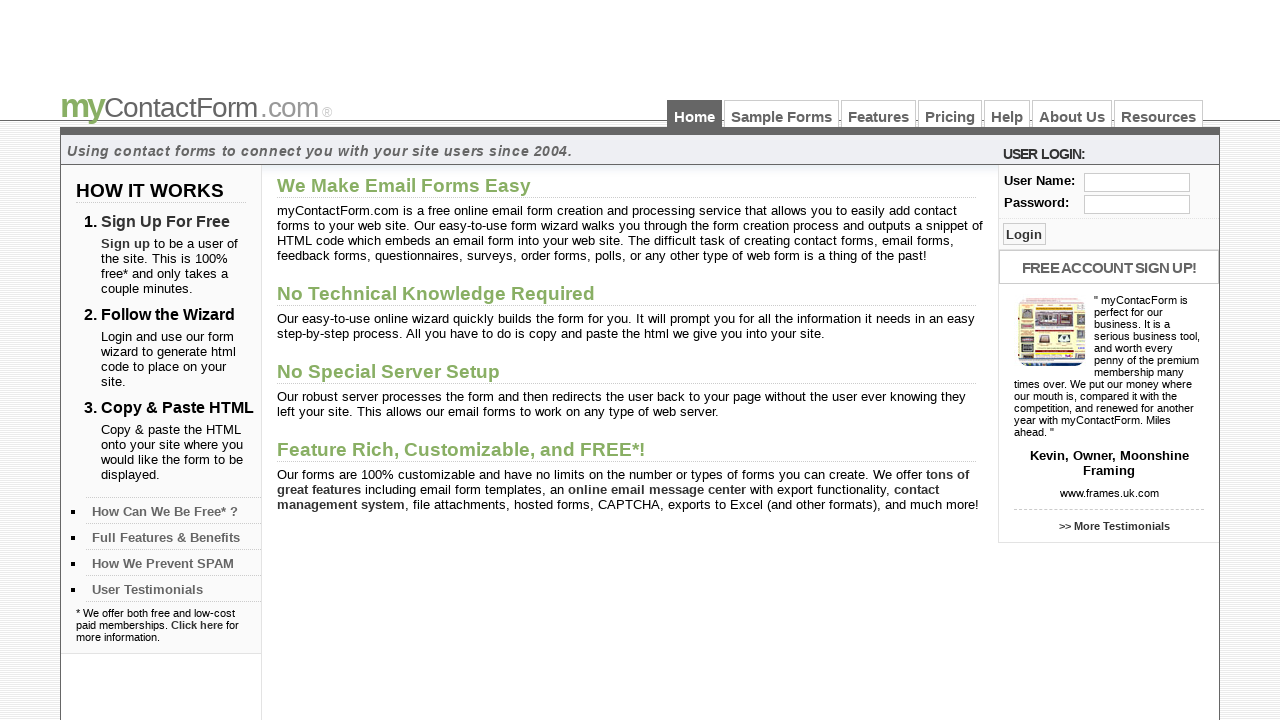

Verified page title is 'Free Contact and Email Forms - myContactForm.com'
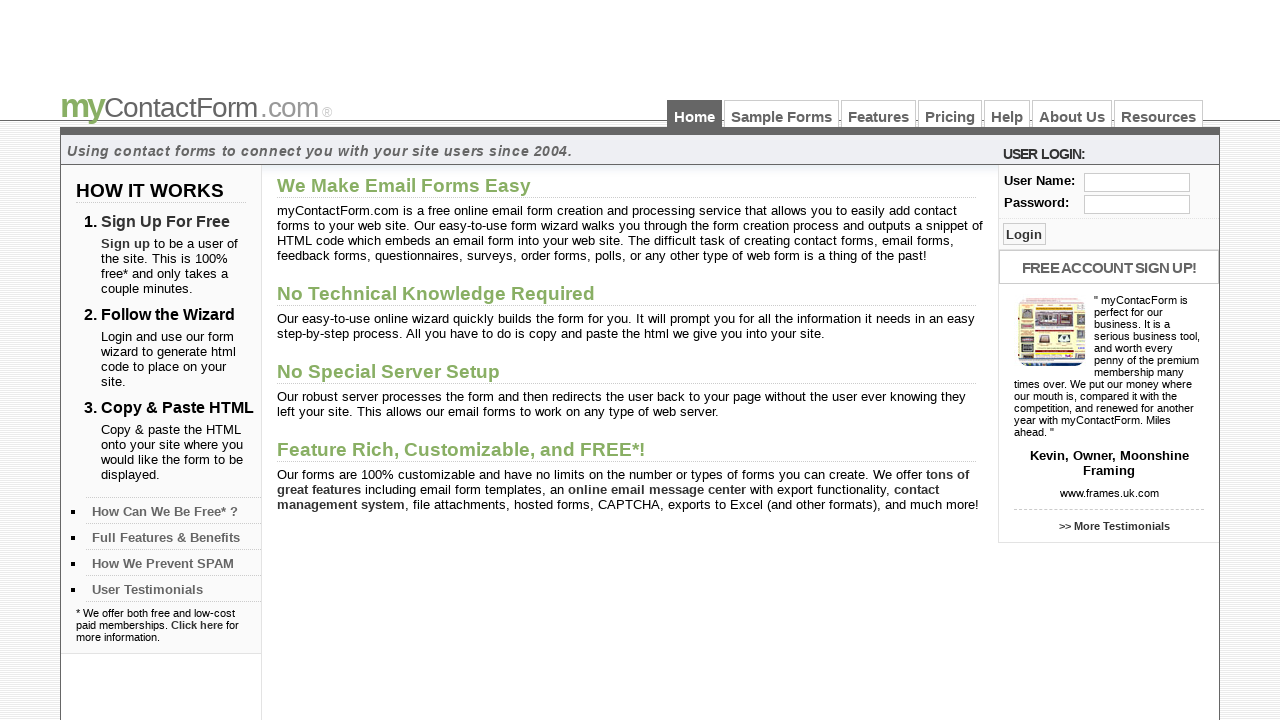

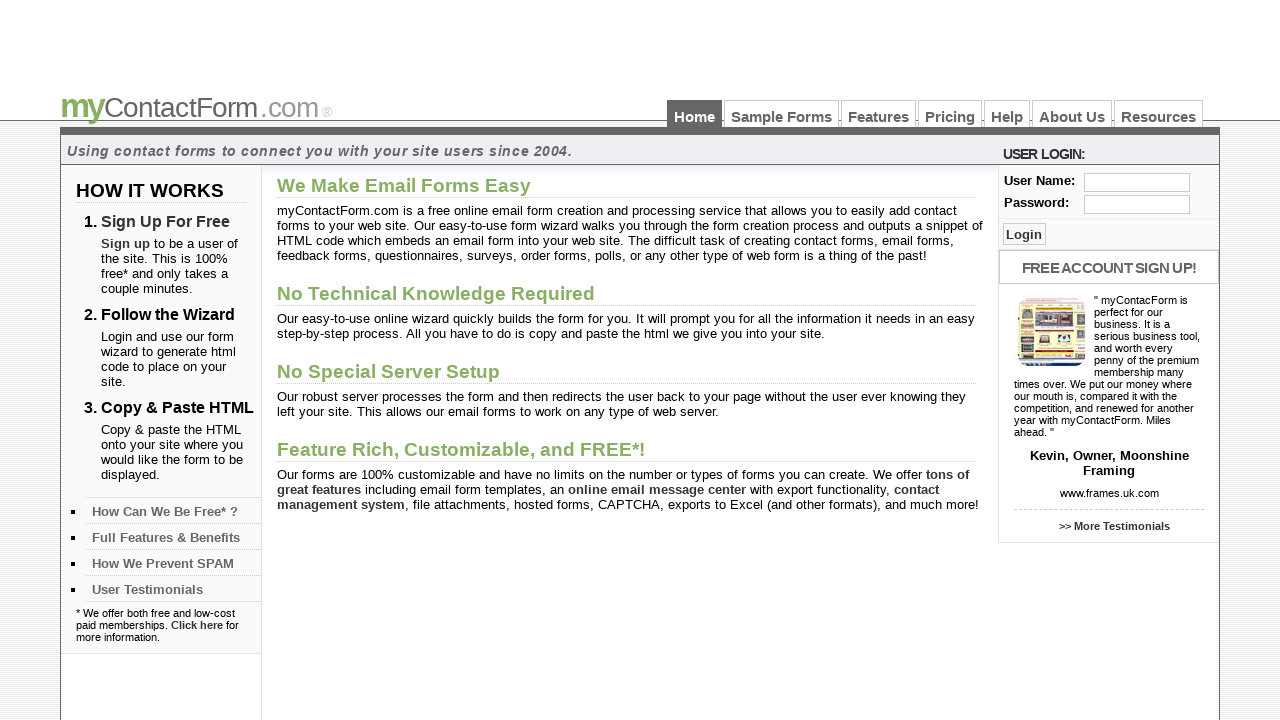